Tests the search functionality on the WebdriverIO documentation site by clicking the search button, entering a search query, and verifying search results are displayed

Starting URL: https://webdriver.io/

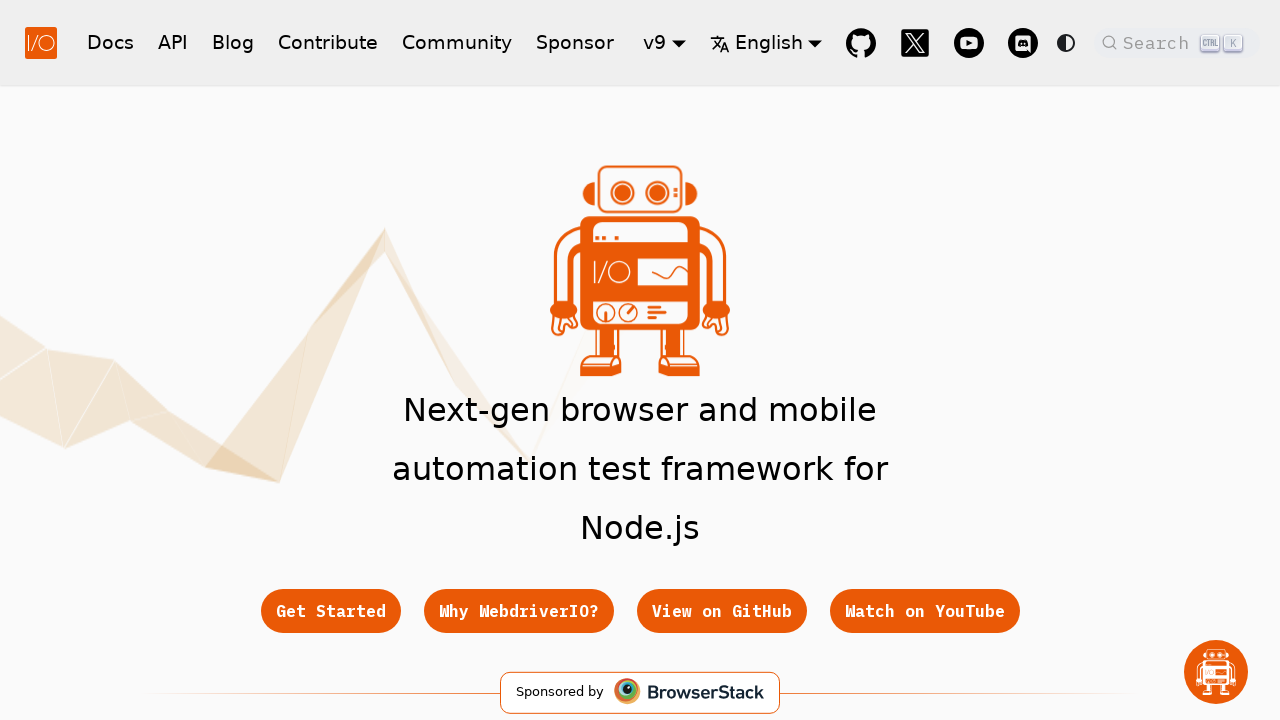

Clicked search button to open search modal at (1152, 42) on #__docusaurus .DocSearch-Button-Container
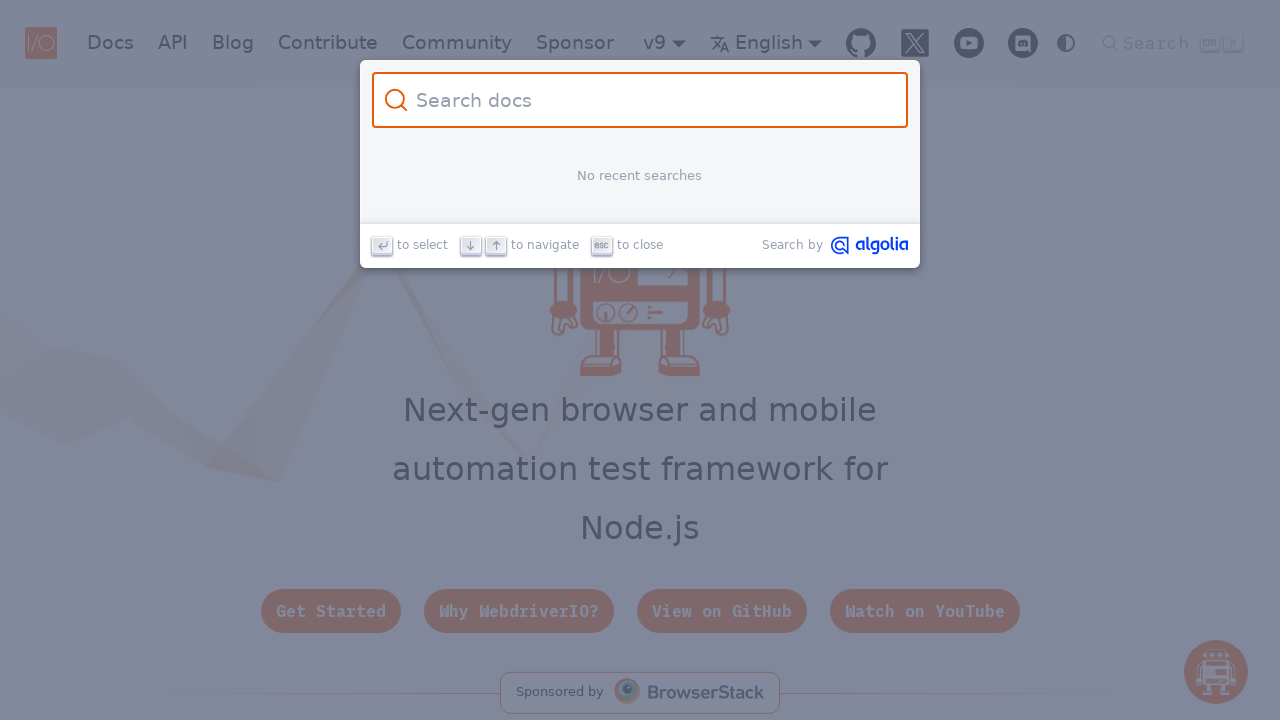

Search input field is now visible
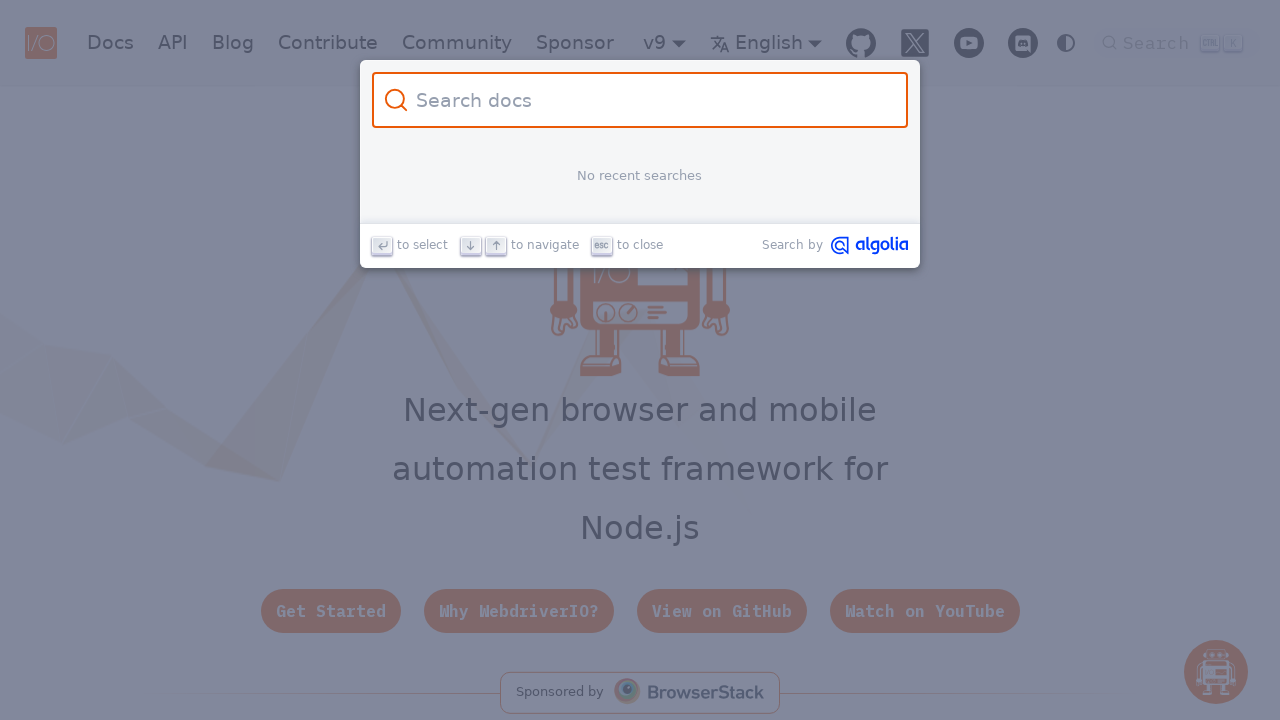

Entered 'wdio' search query into search field on [class='DocSearch-Input']
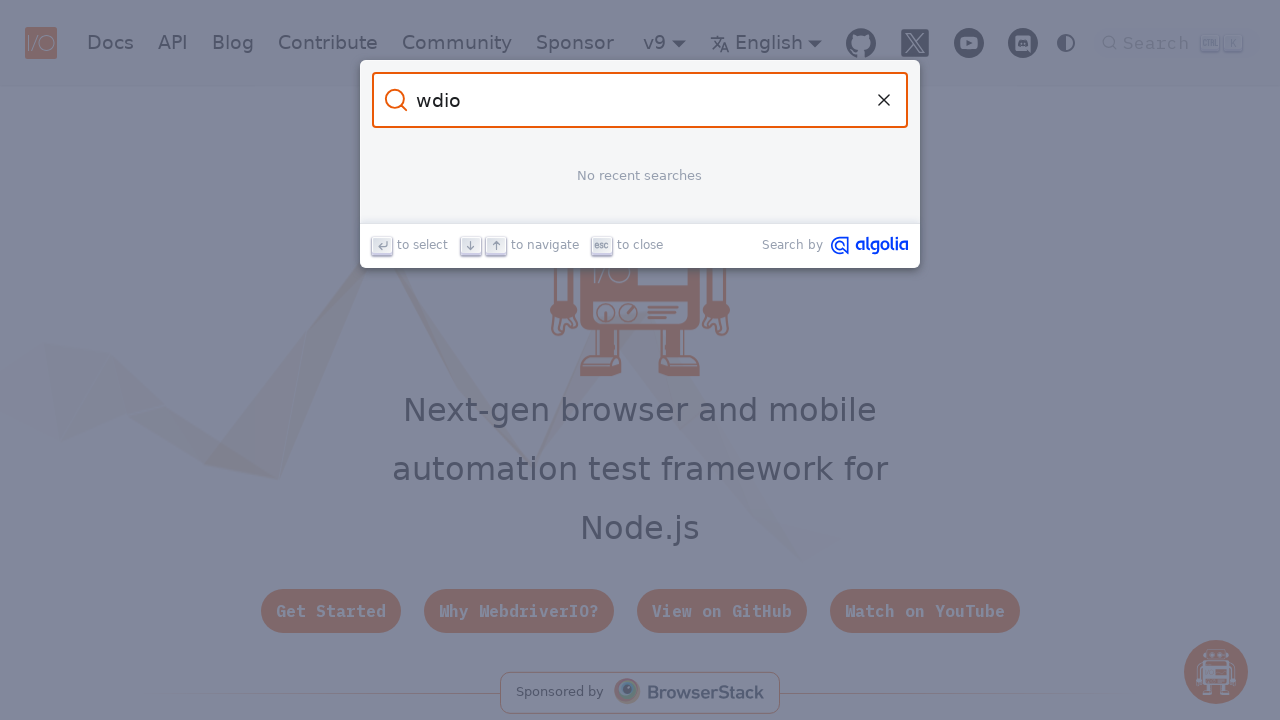

Pressed Enter to submit search query
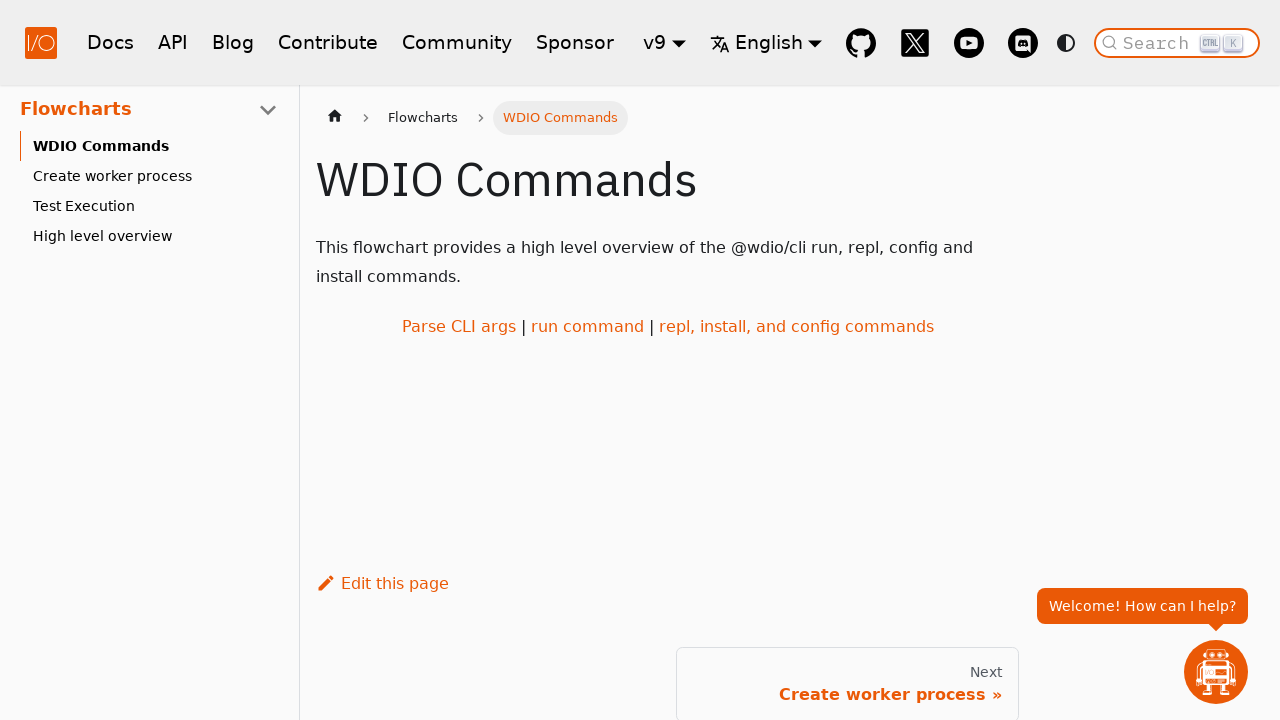

Search results page loaded successfully
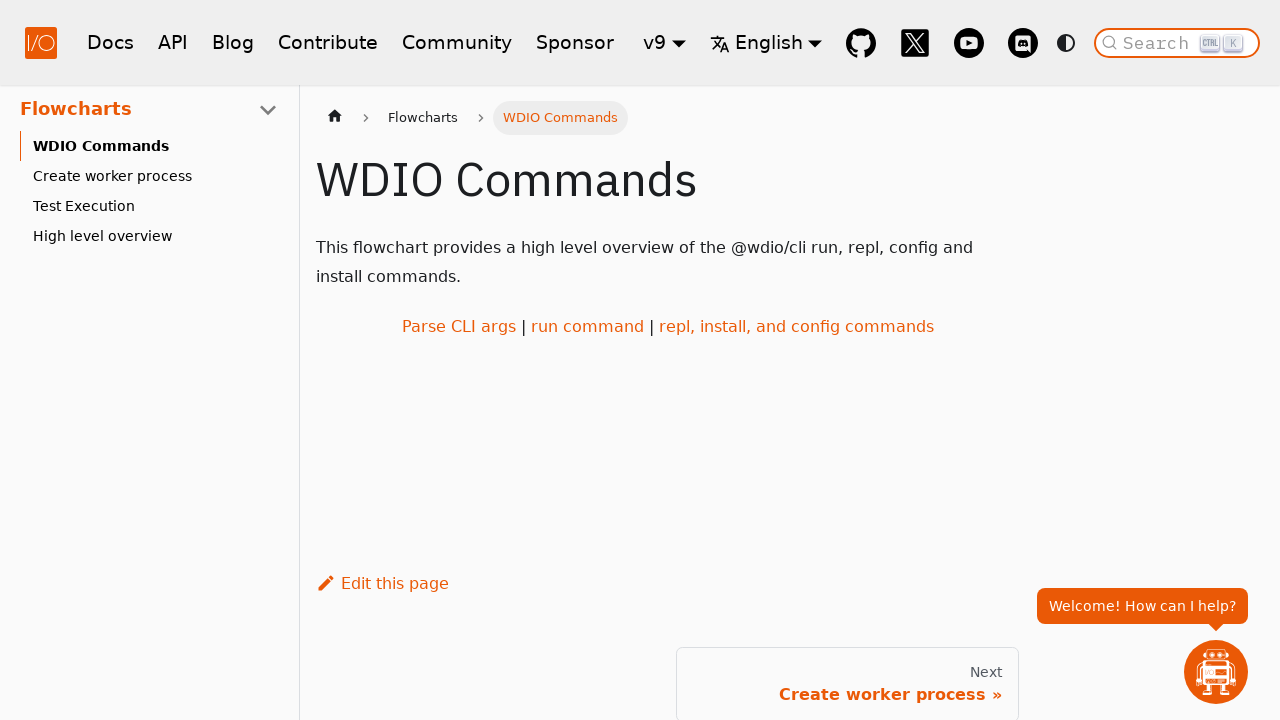

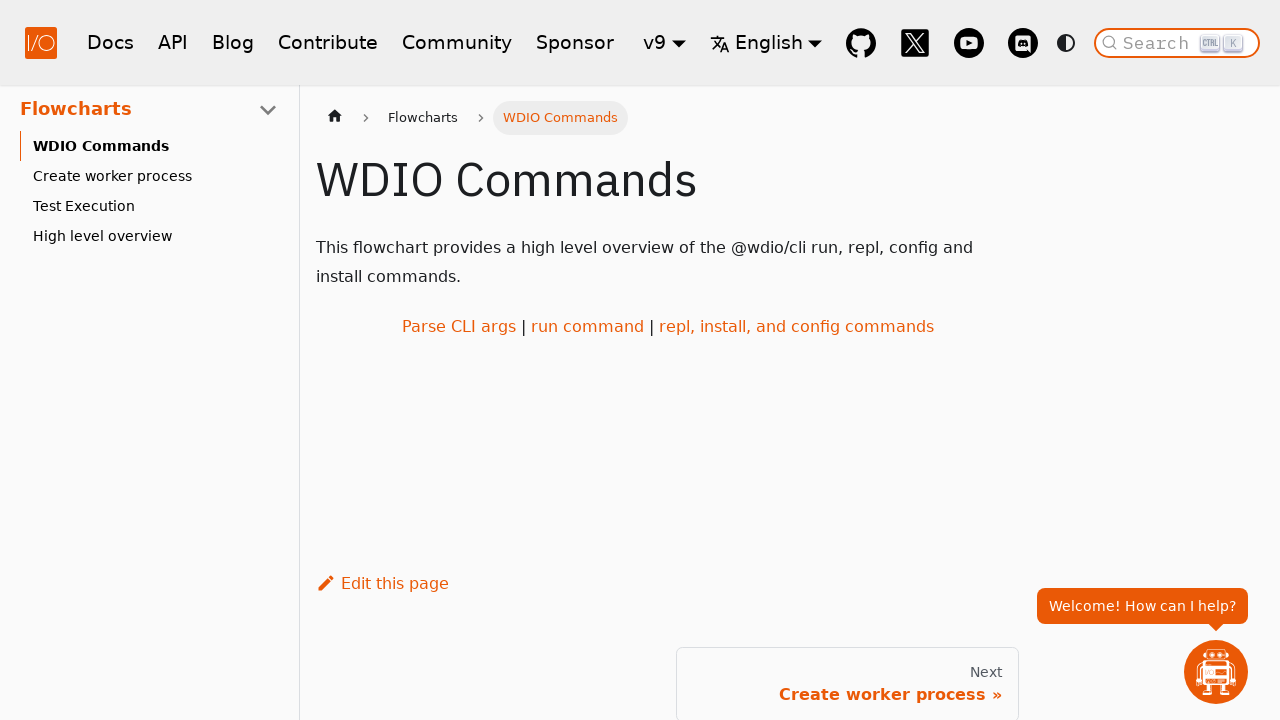